Tests dropdown selection functionality by selecting options using index, visible text, and value methods

Starting URL: https://the-internet.herokuapp.com/dropdown

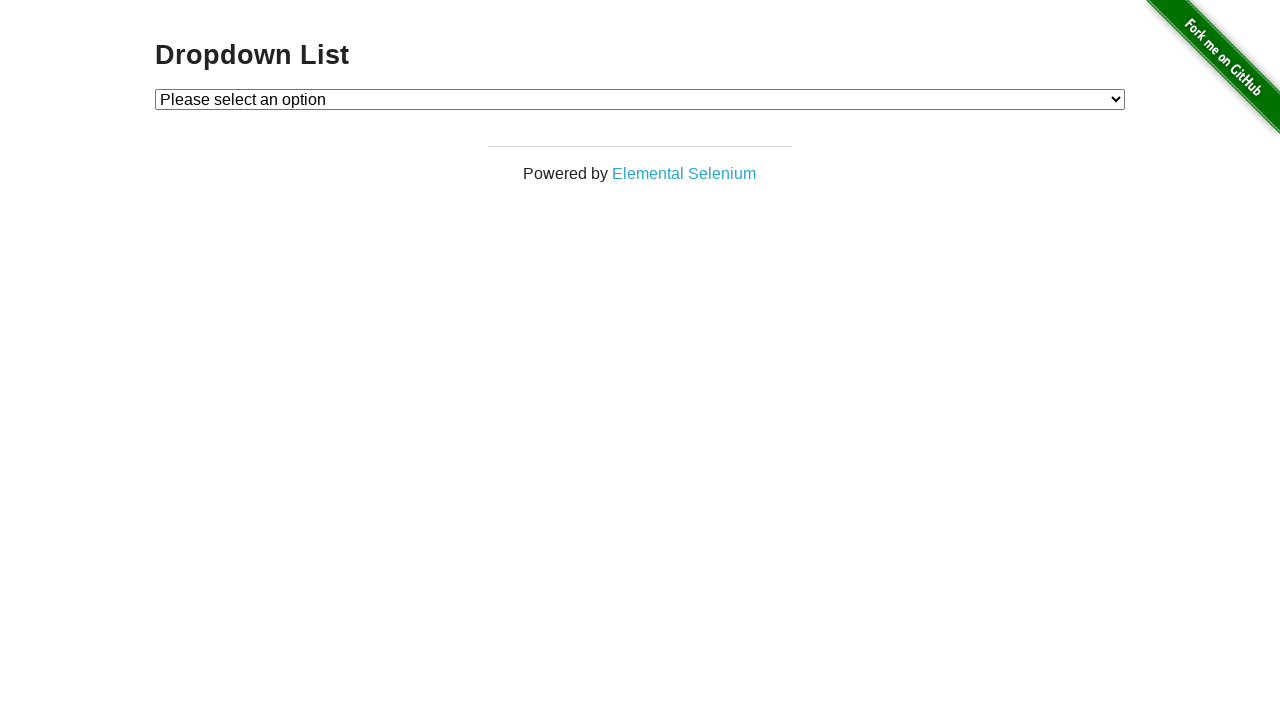

Selected dropdown option by index 1 on #dropdown
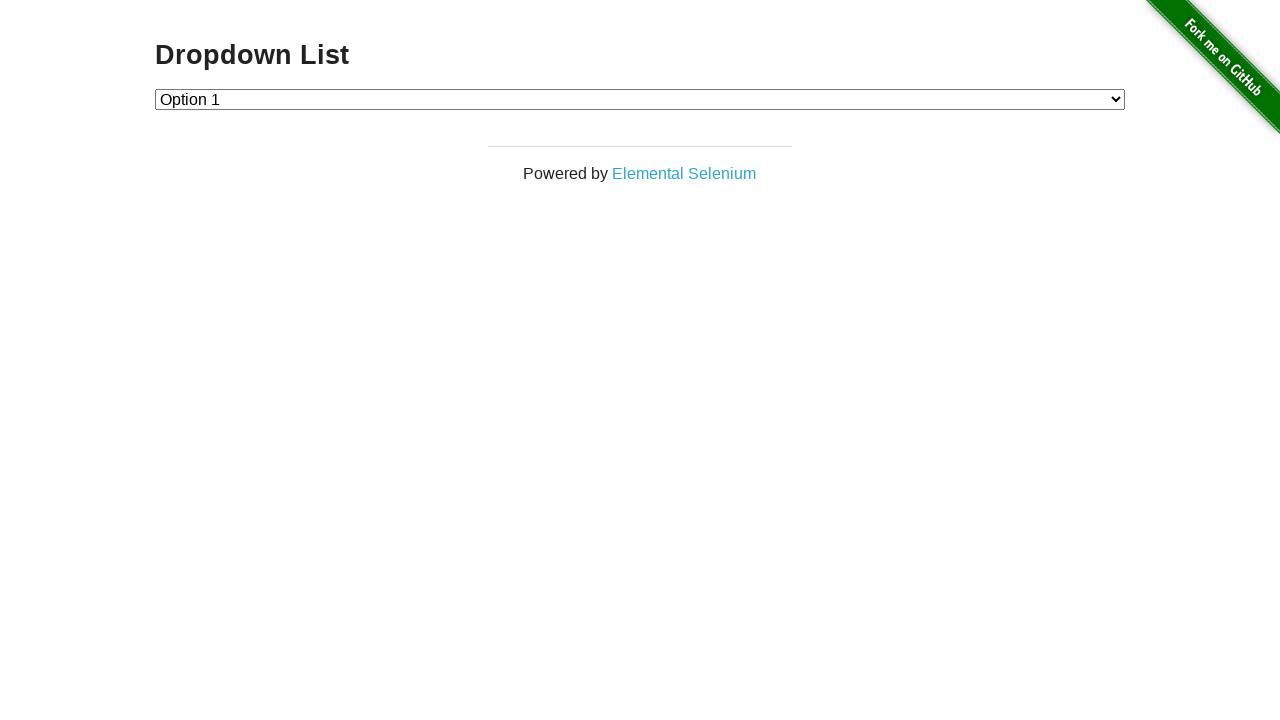

Selected dropdown option by visible text 'Option 2' on #dropdown
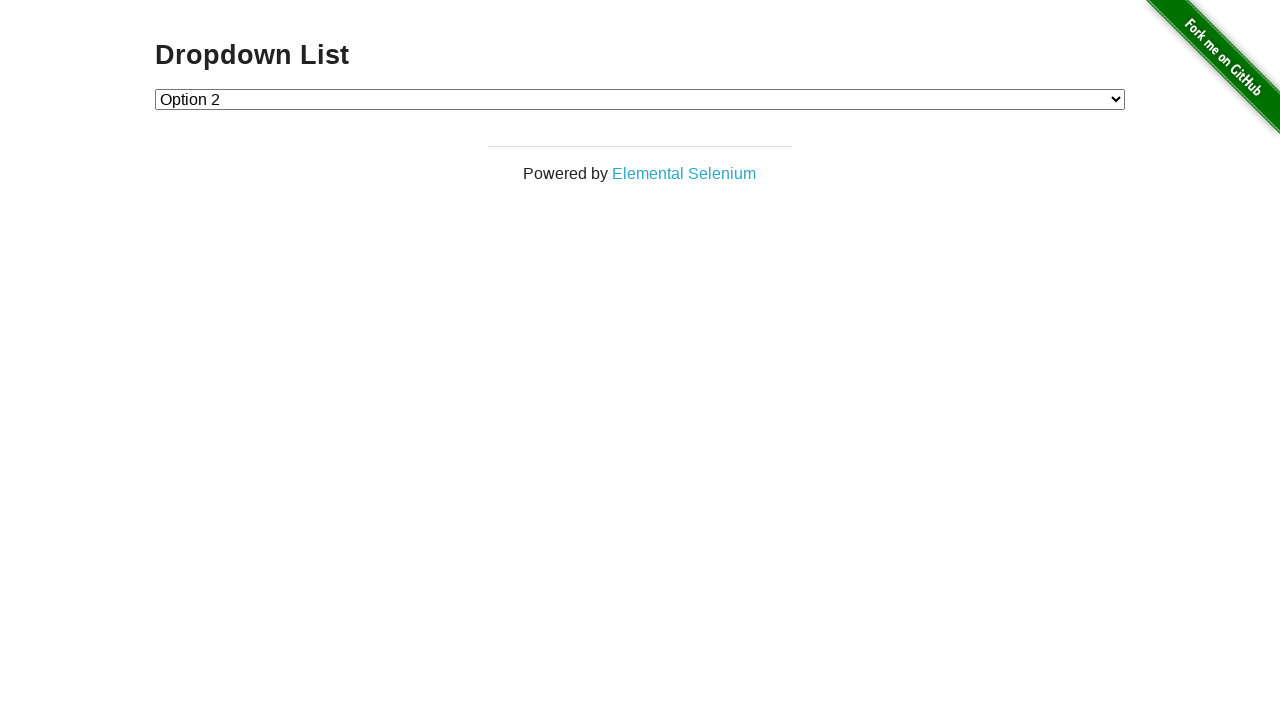

Selected dropdown option by value '2' on #dropdown
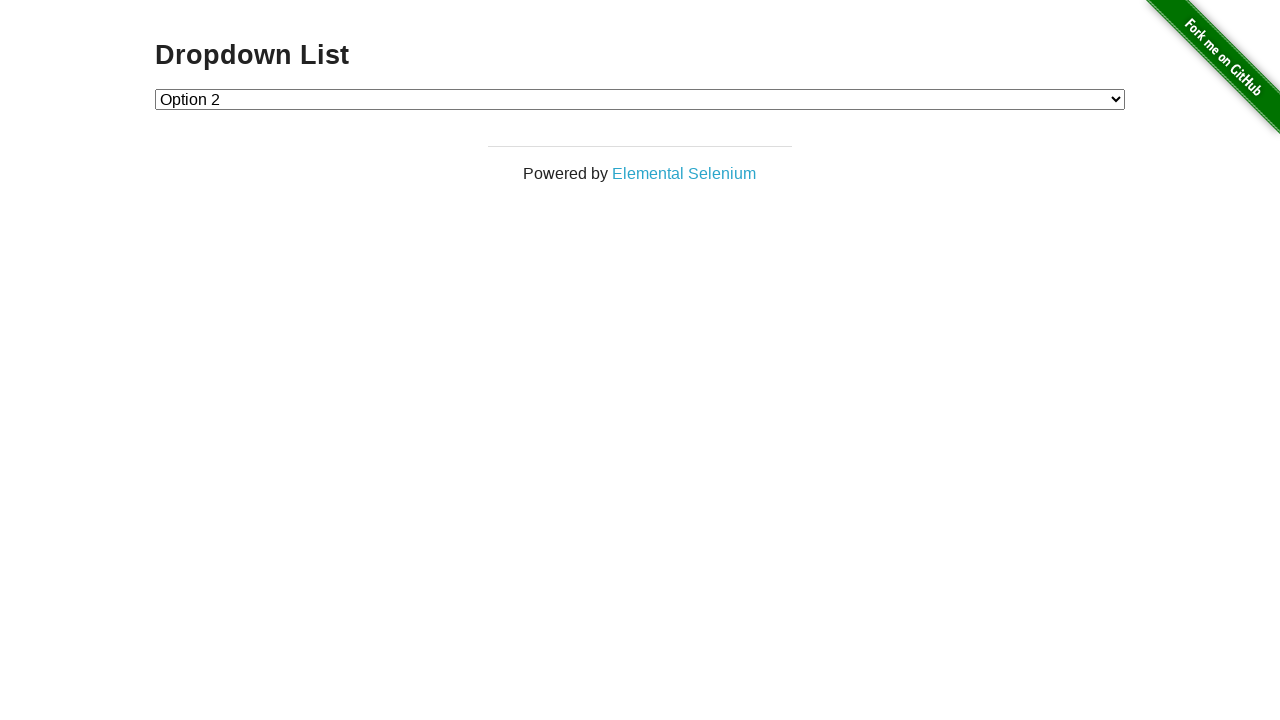

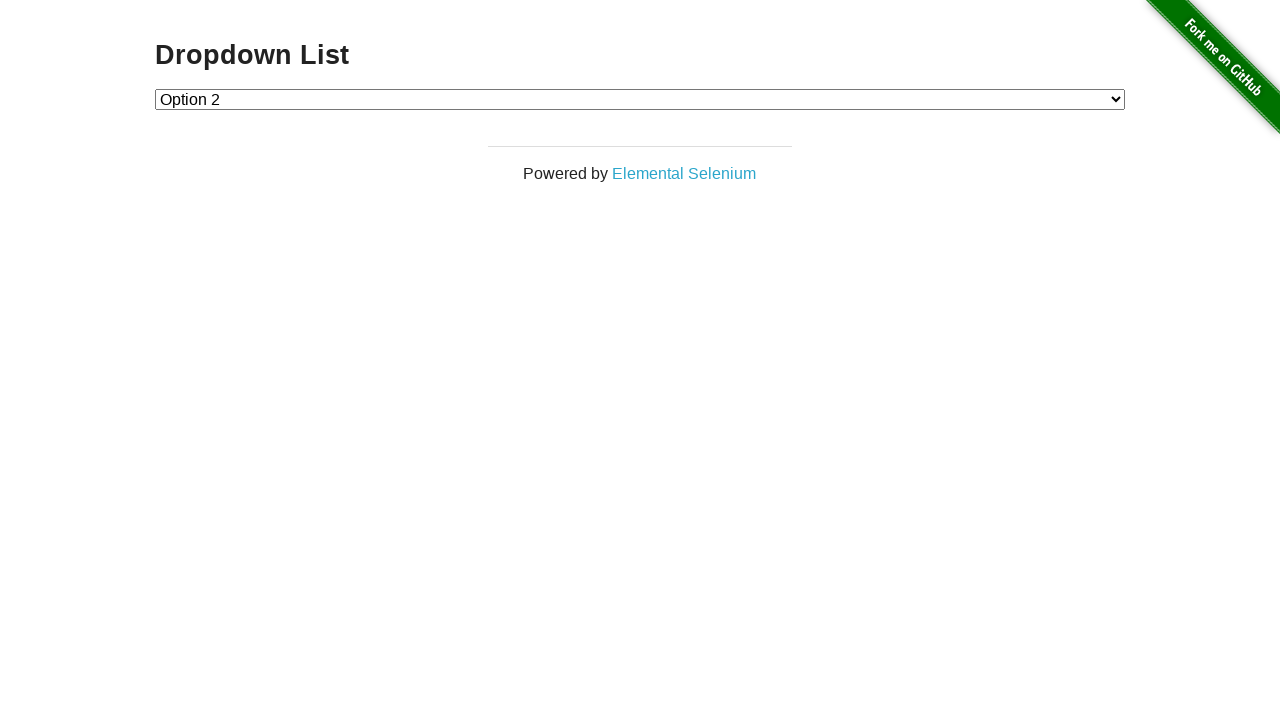